Tests date picker functionality by making the date input field editable and entering a custom date

Starting URL: https://www.12306.cn/index

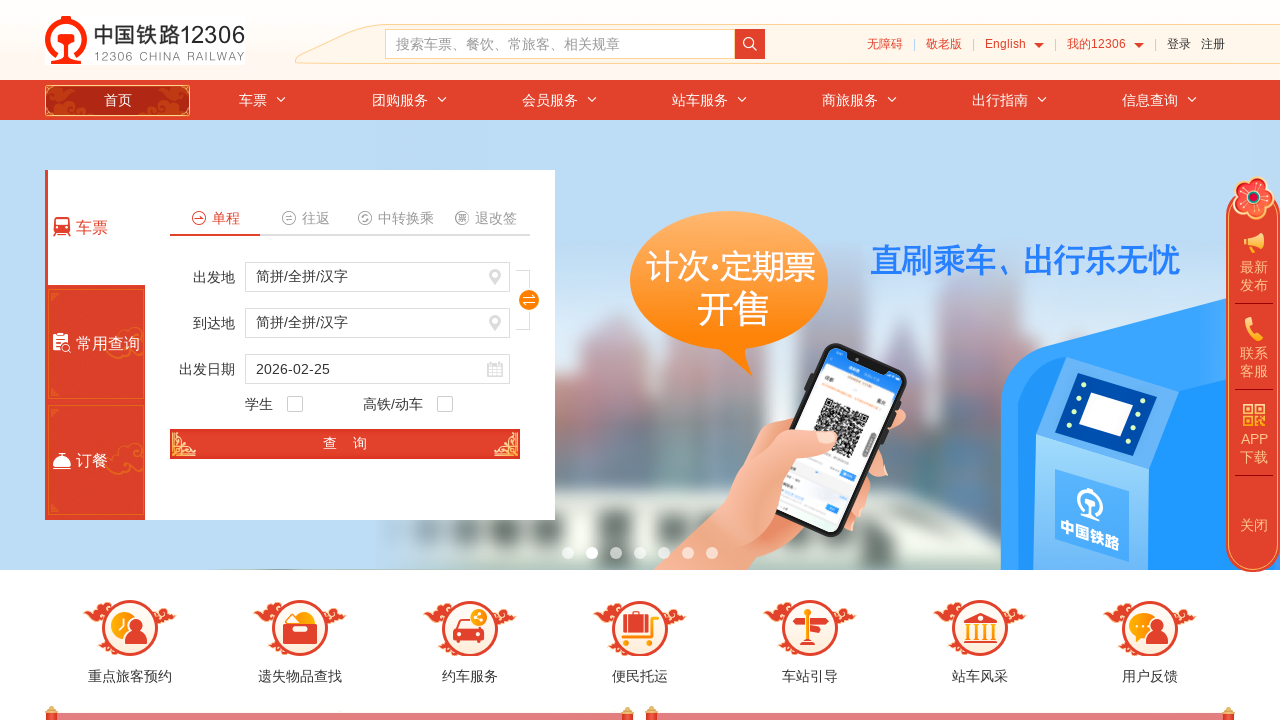

Removed readOnly attribute from date input field
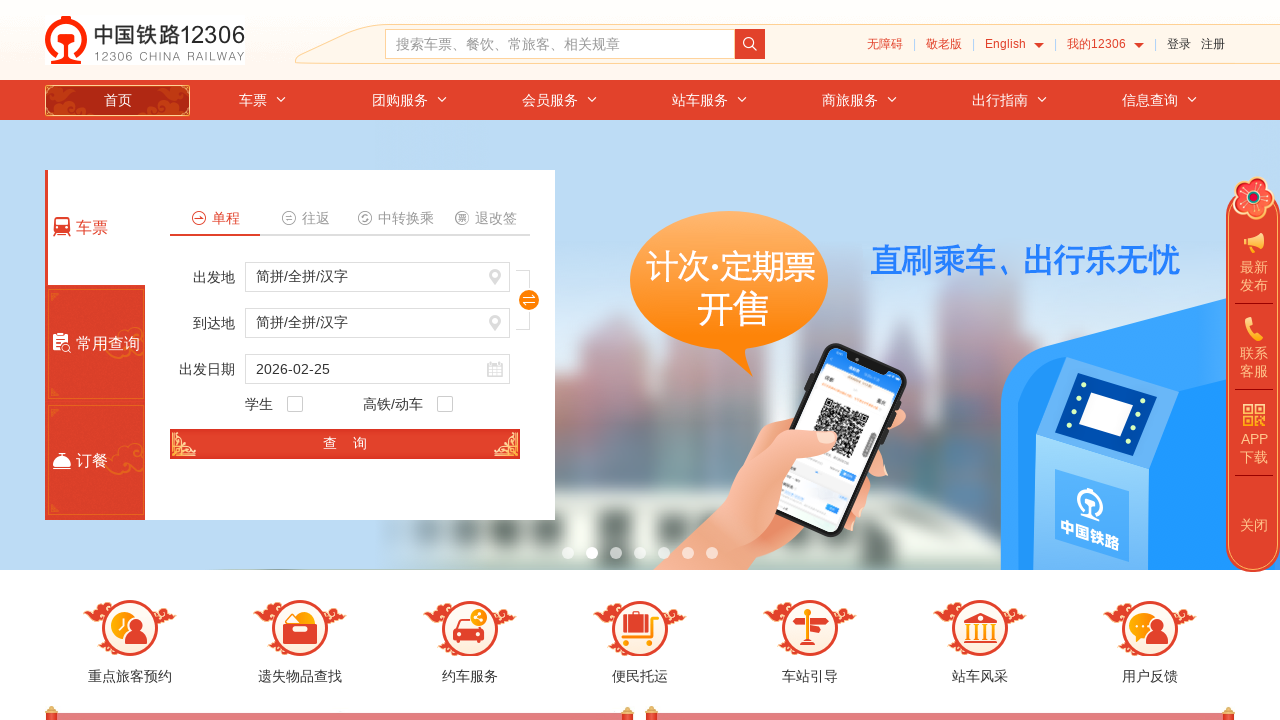

Cleared the date input field on #train_date
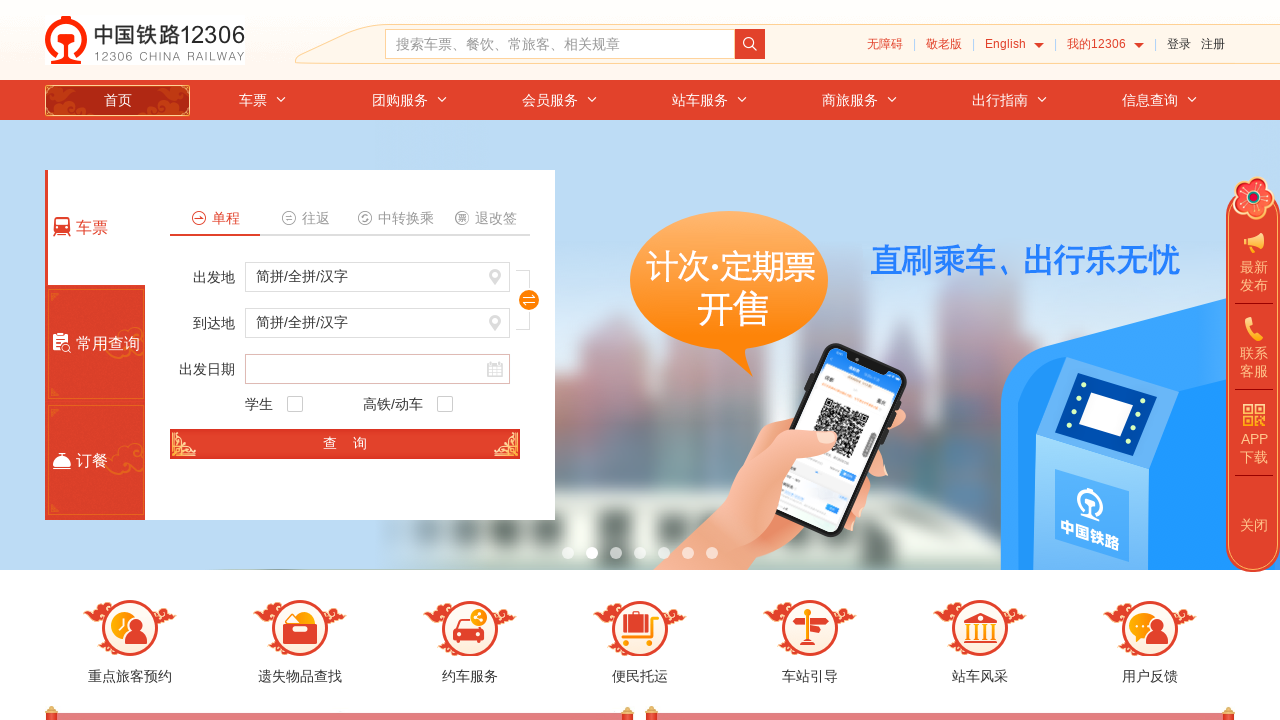

Entered custom date '2024-03-15' into date field on #train_date
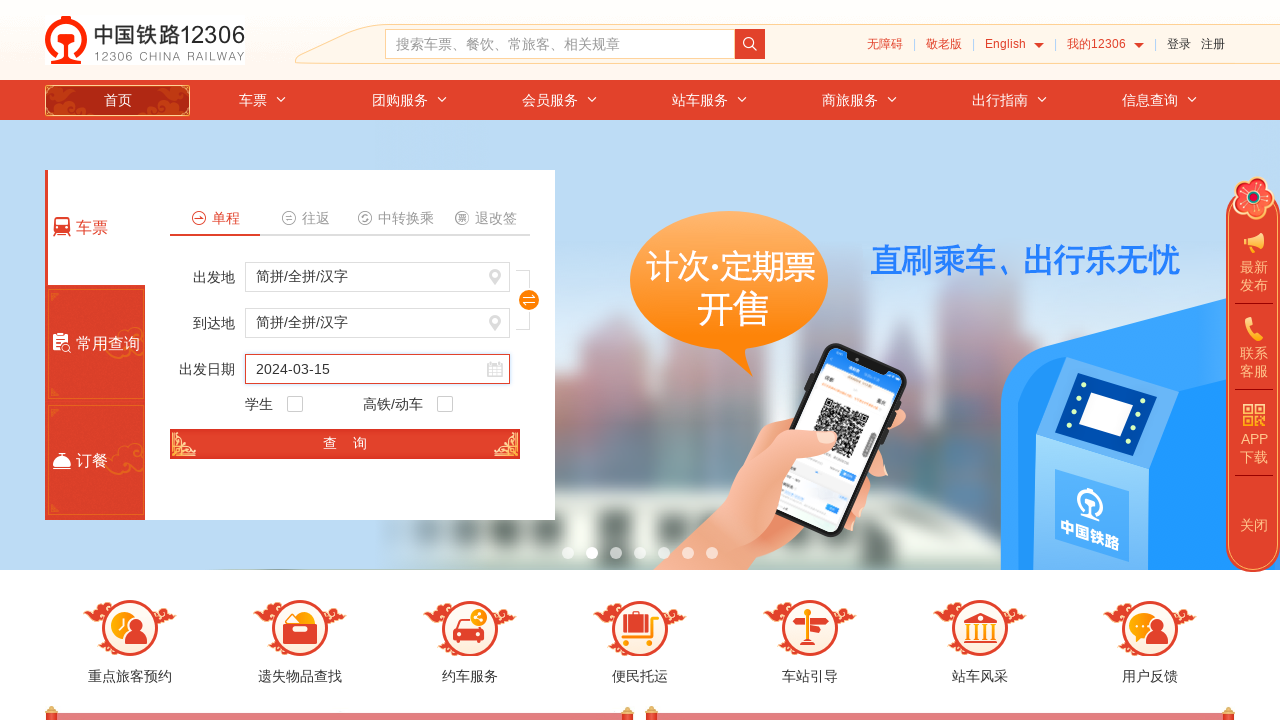

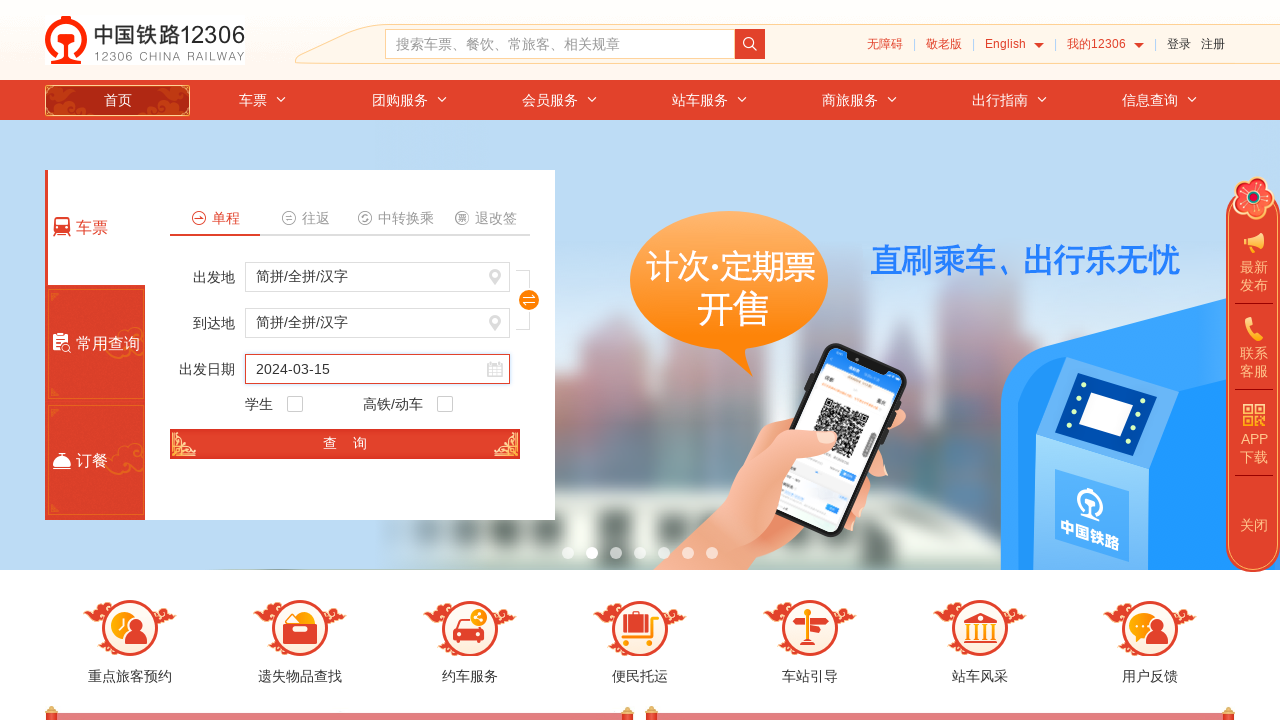